Tests drag and drop functionality by dragging element from column A to column B

Starting URL: http://the-internet.herokuapp.com/drag_and_drop

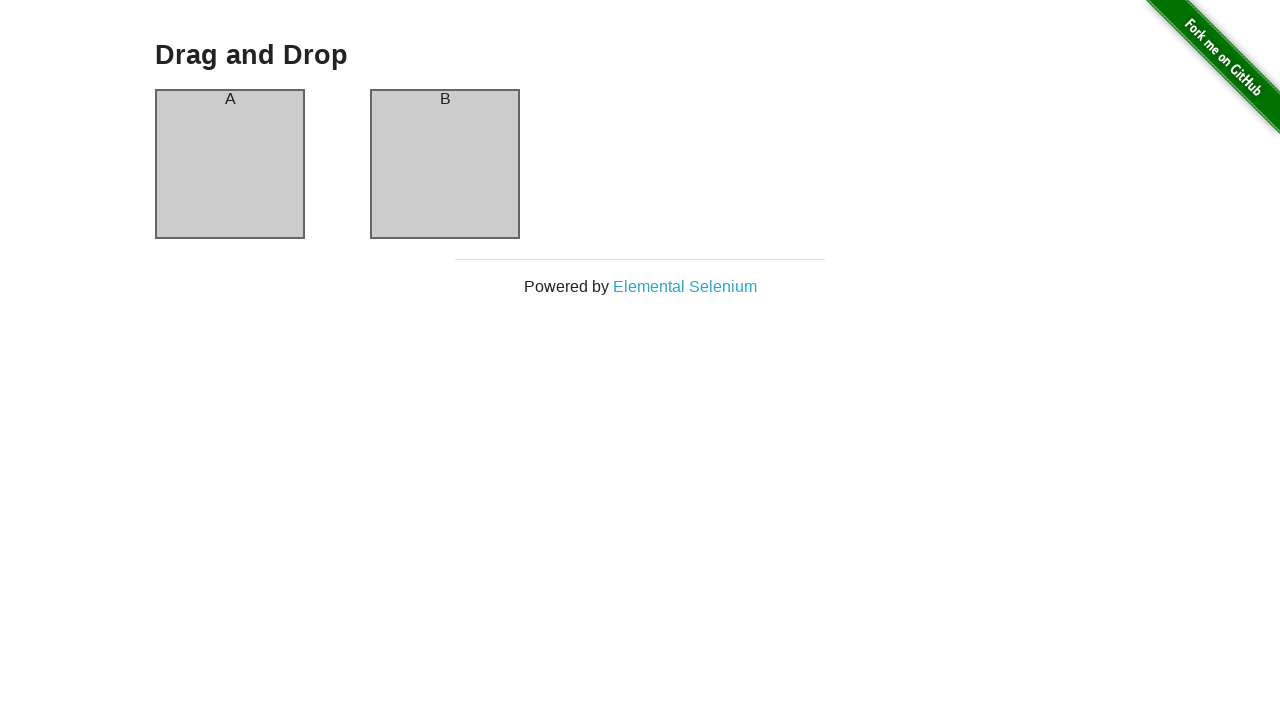

Waited for column A to be visible
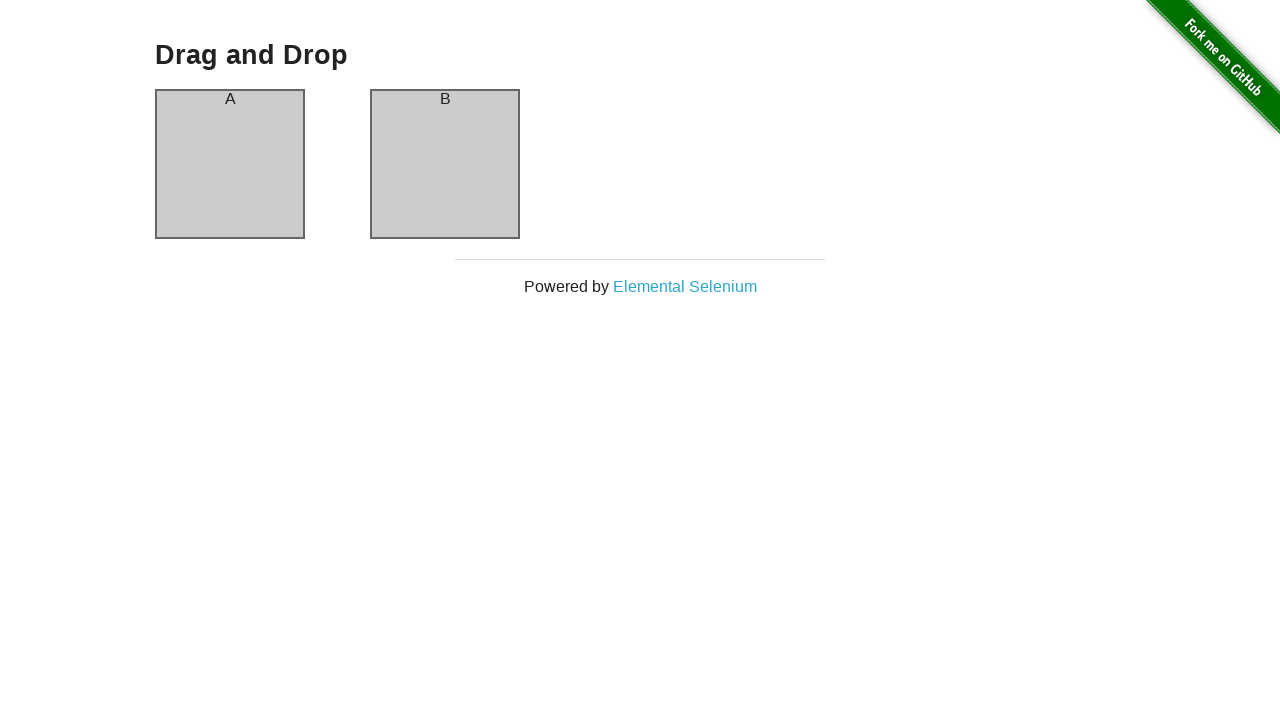

Waited for column B to be visible
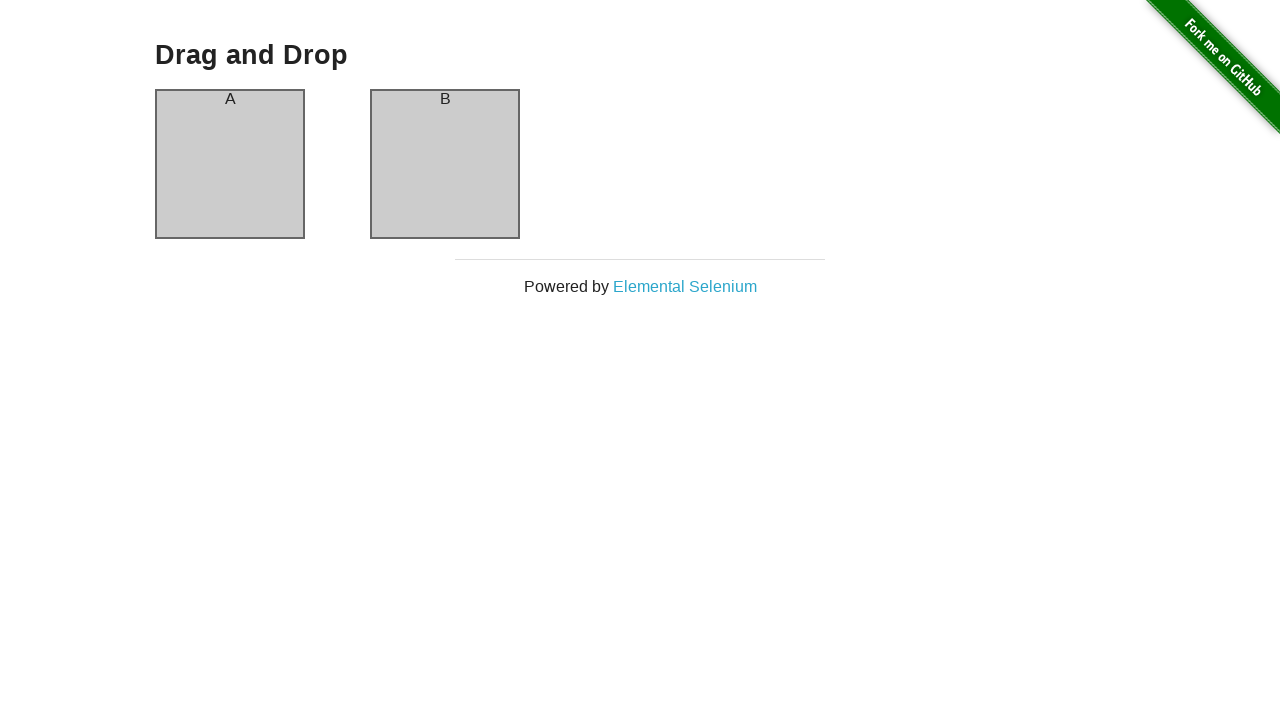

Dragged element from column A to column B at (445, 164)
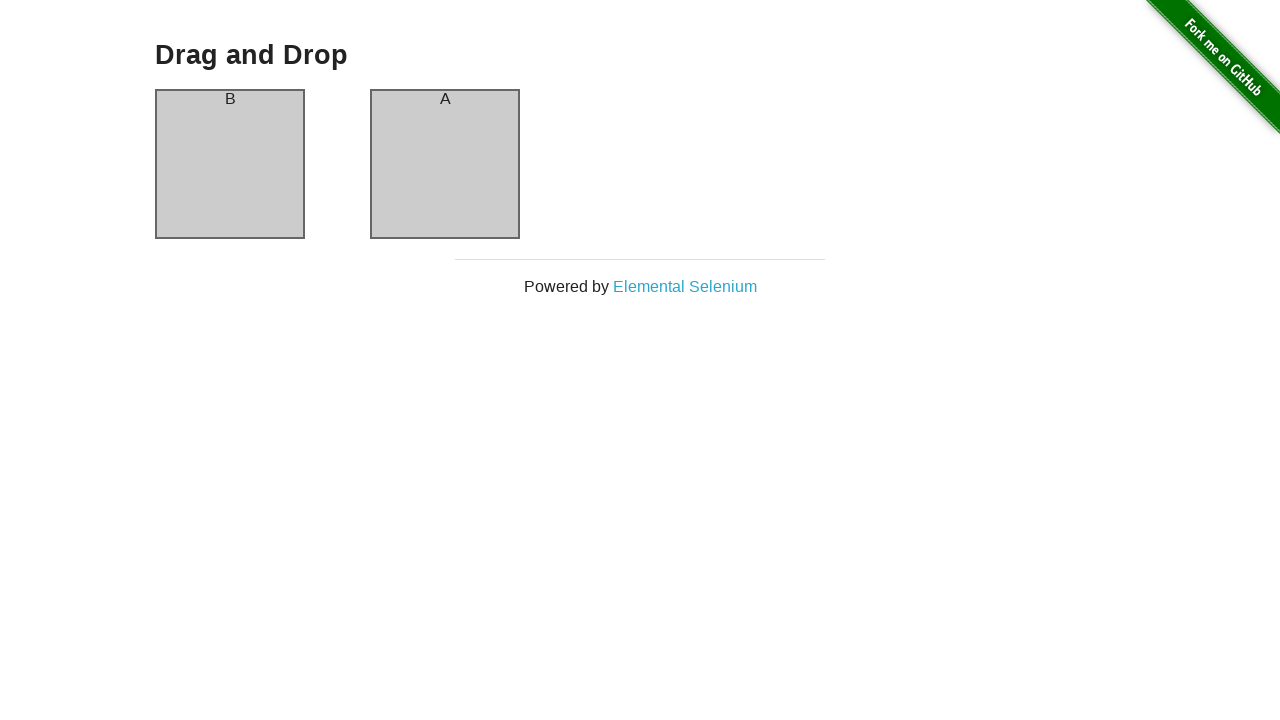

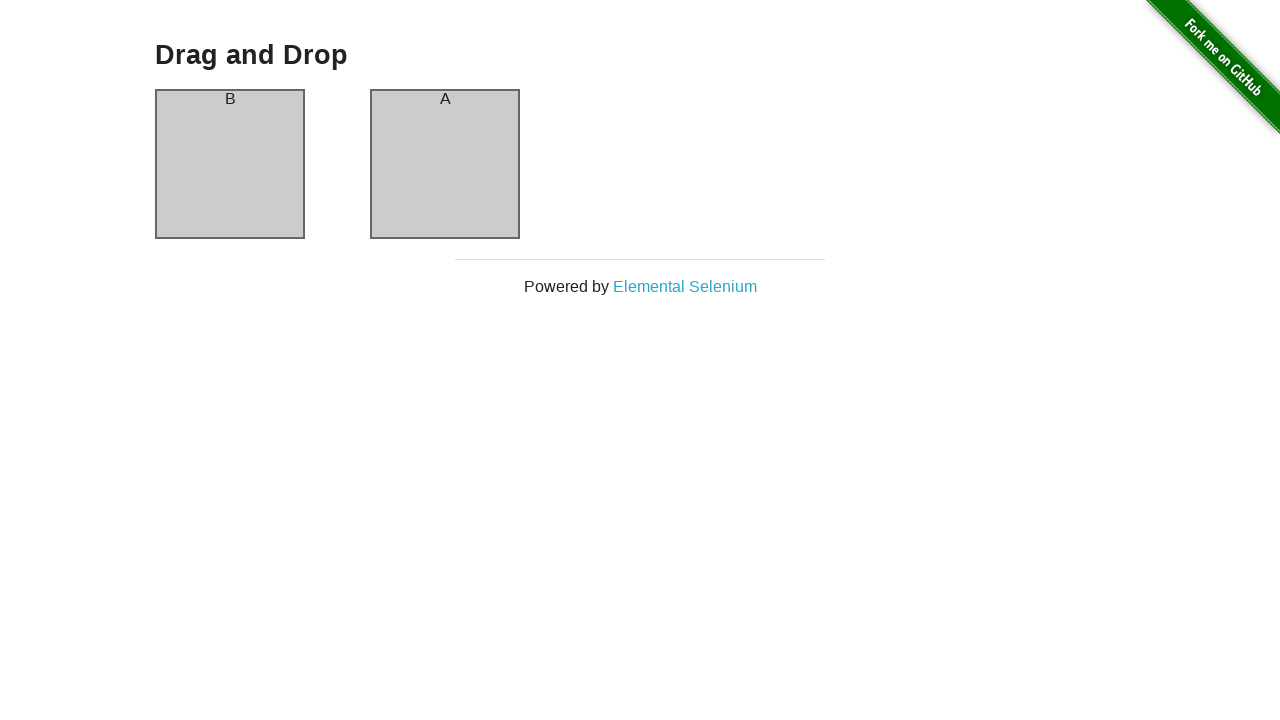